Tests that a todo item is removed if edited to an empty string.

Starting URL: https://demo.playwright.dev/todomvc

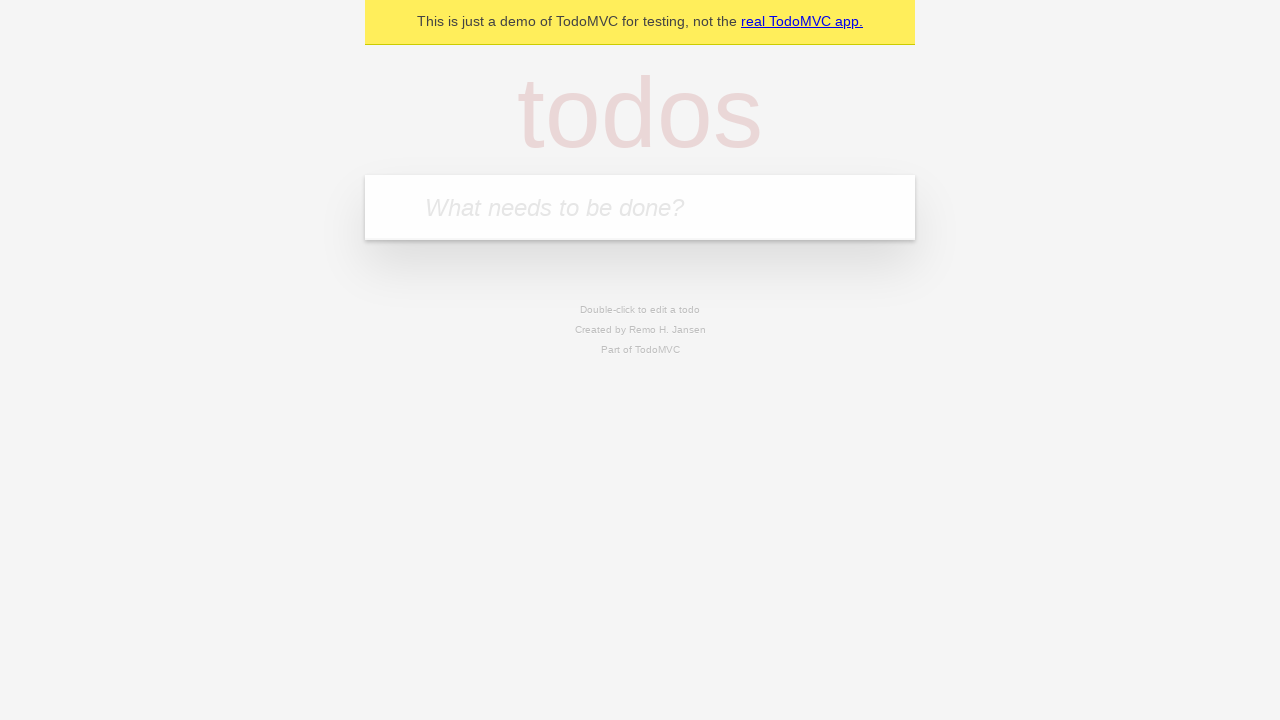

Filled todo input with 'buy some cheese' on internal:attr=[placeholder="What needs to be done?"i]
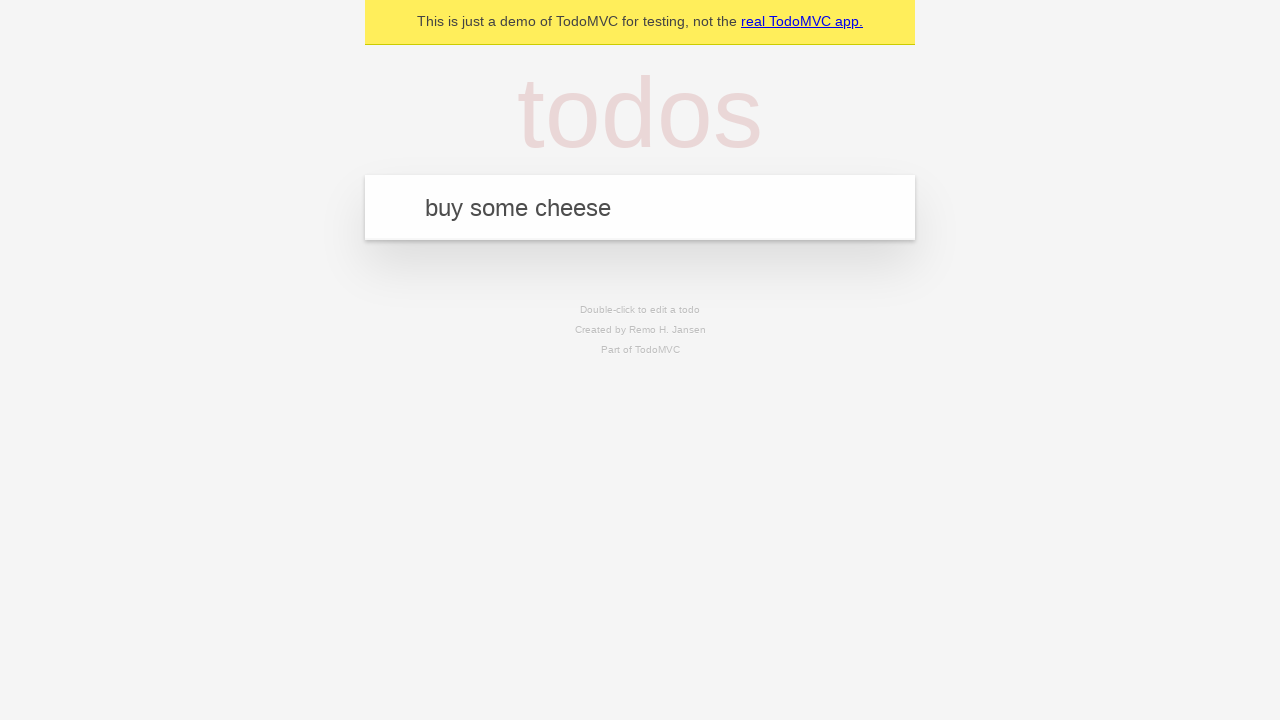

Pressed Enter to add first todo item on internal:attr=[placeholder="What needs to be done?"i]
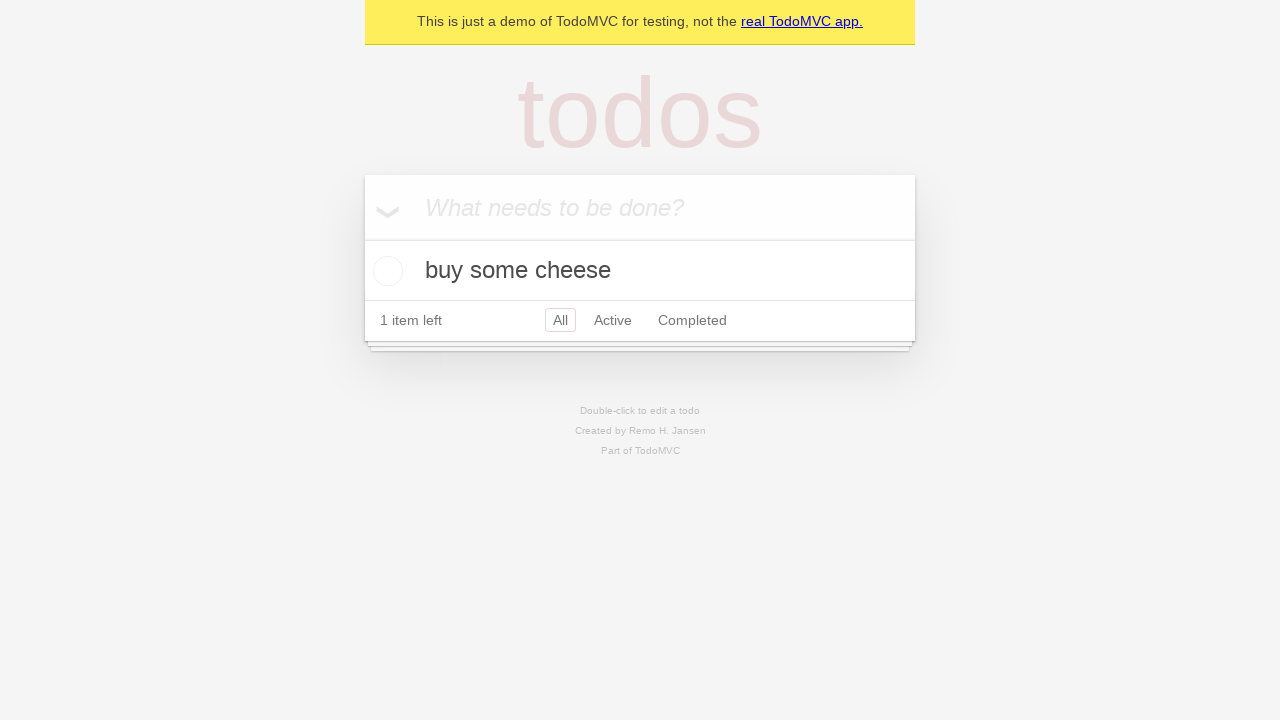

Filled todo input with 'feed the cat' on internal:attr=[placeholder="What needs to be done?"i]
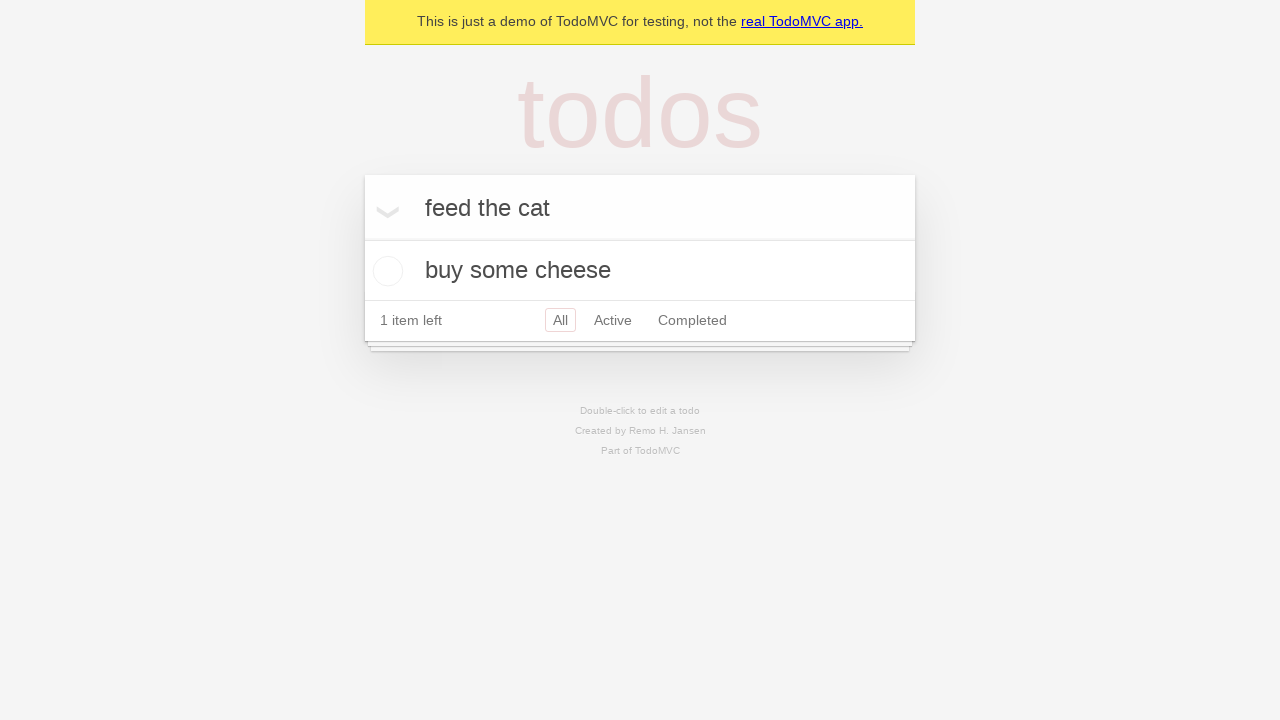

Pressed Enter to add second todo item on internal:attr=[placeholder="What needs to be done?"i]
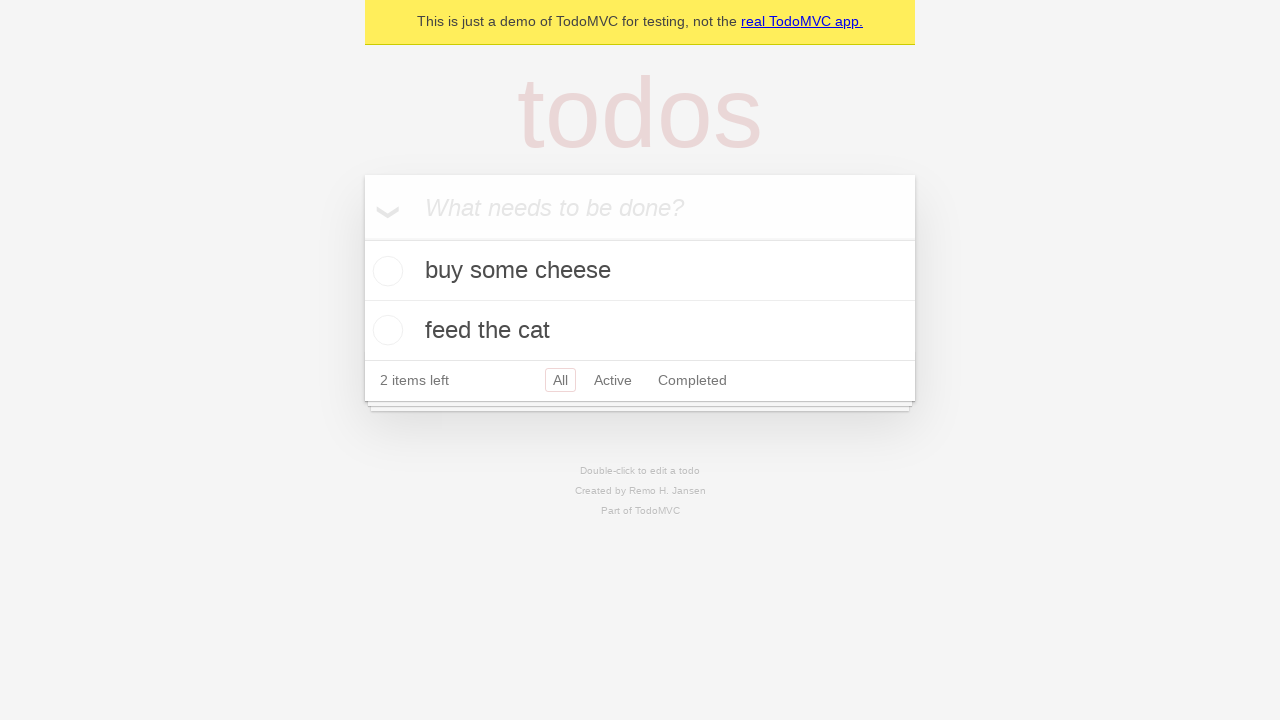

Filled todo input with 'book a doctors appointment' on internal:attr=[placeholder="What needs to be done?"i]
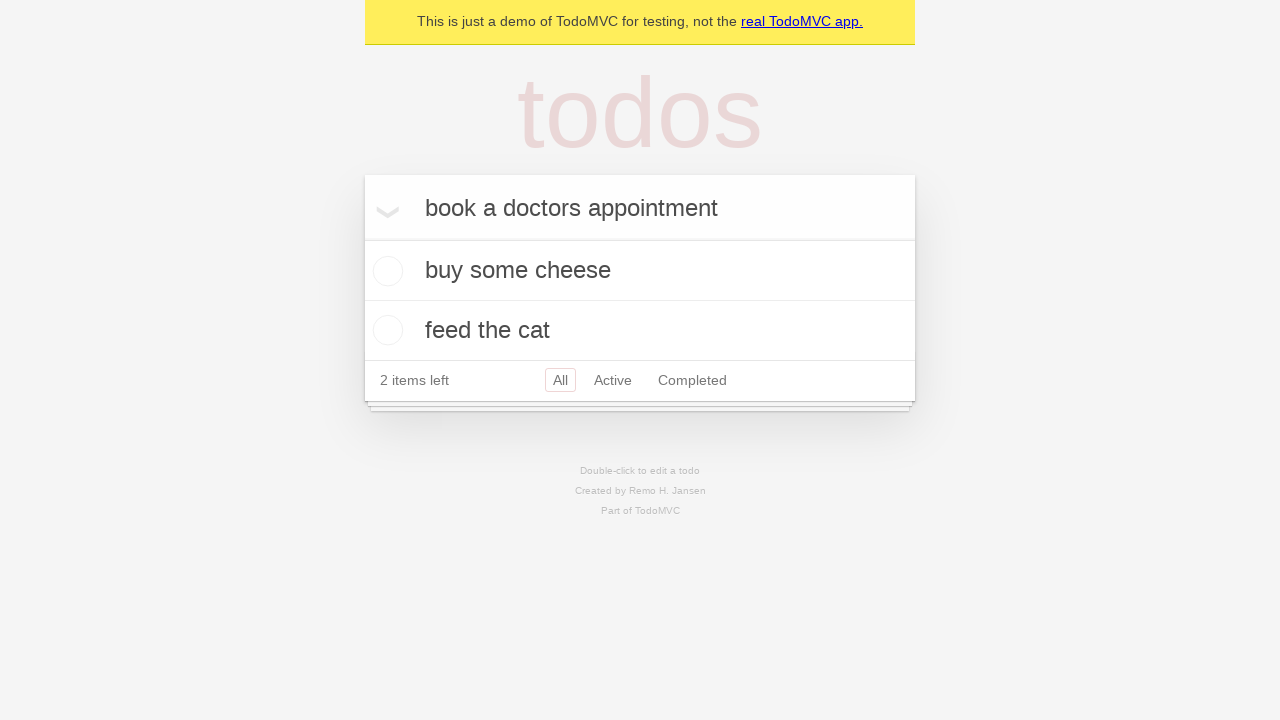

Pressed Enter to add third todo item on internal:attr=[placeholder="What needs to be done?"i]
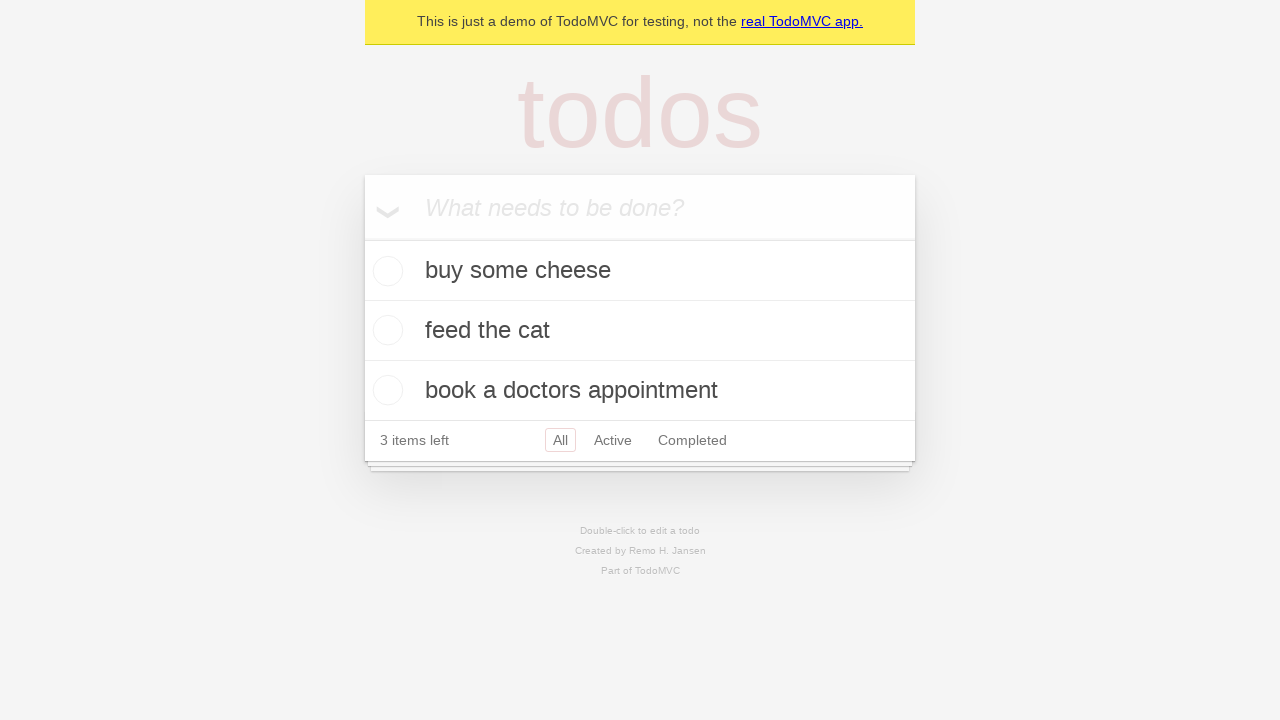

Double-clicked the second todo item to enter edit mode at (640, 331) on internal:testid=[data-testid="todo-item"s] >> nth=1
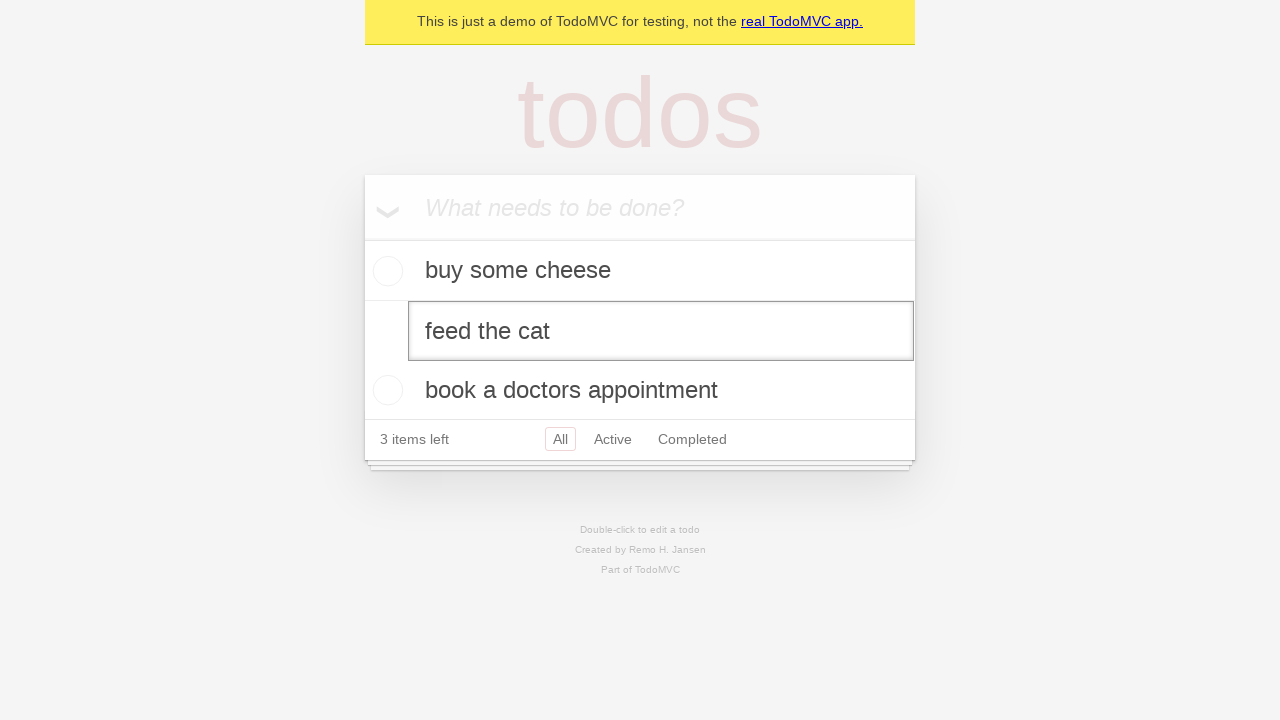

Cleared the text from the edit textbox on internal:testid=[data-testid="todo-item"s] >> nth=1 >> internal:role=textbox[nam
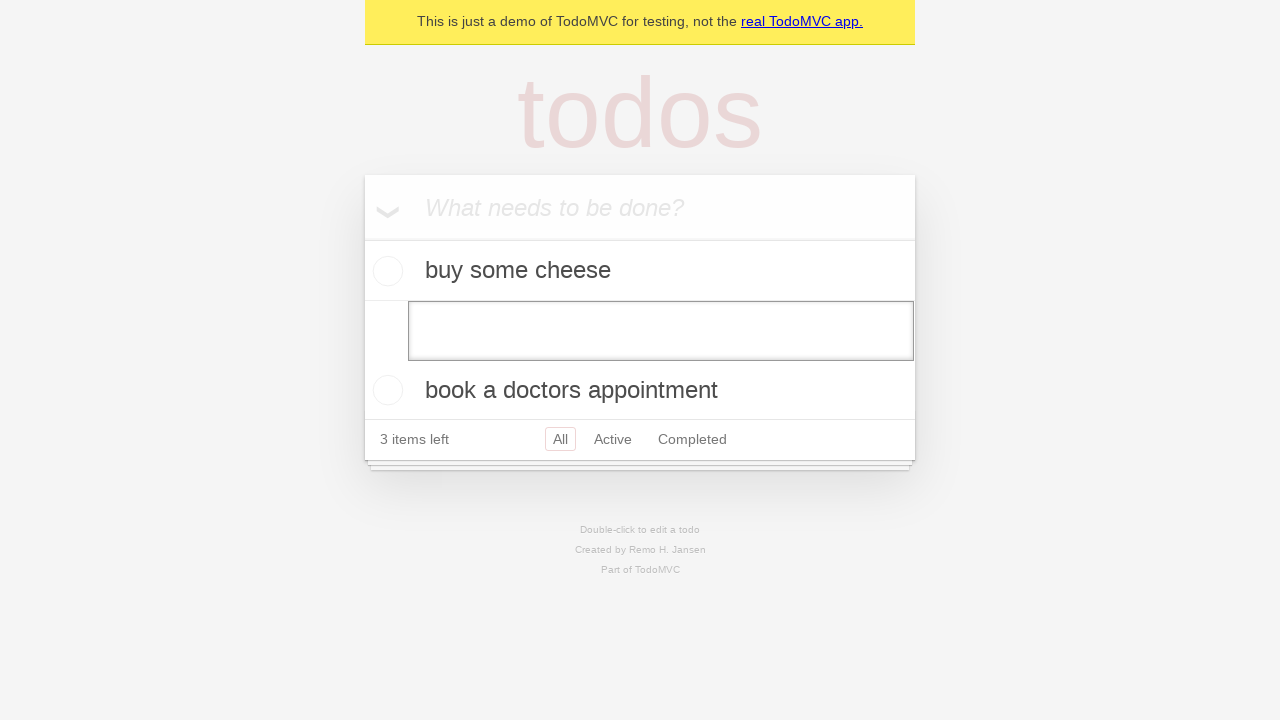

Pressed Enter to confirm the empty edit, removing the todo item on internal:testid=[data-testid="todo-item"s] >> nth=1 >> internal:role=textbox[nam
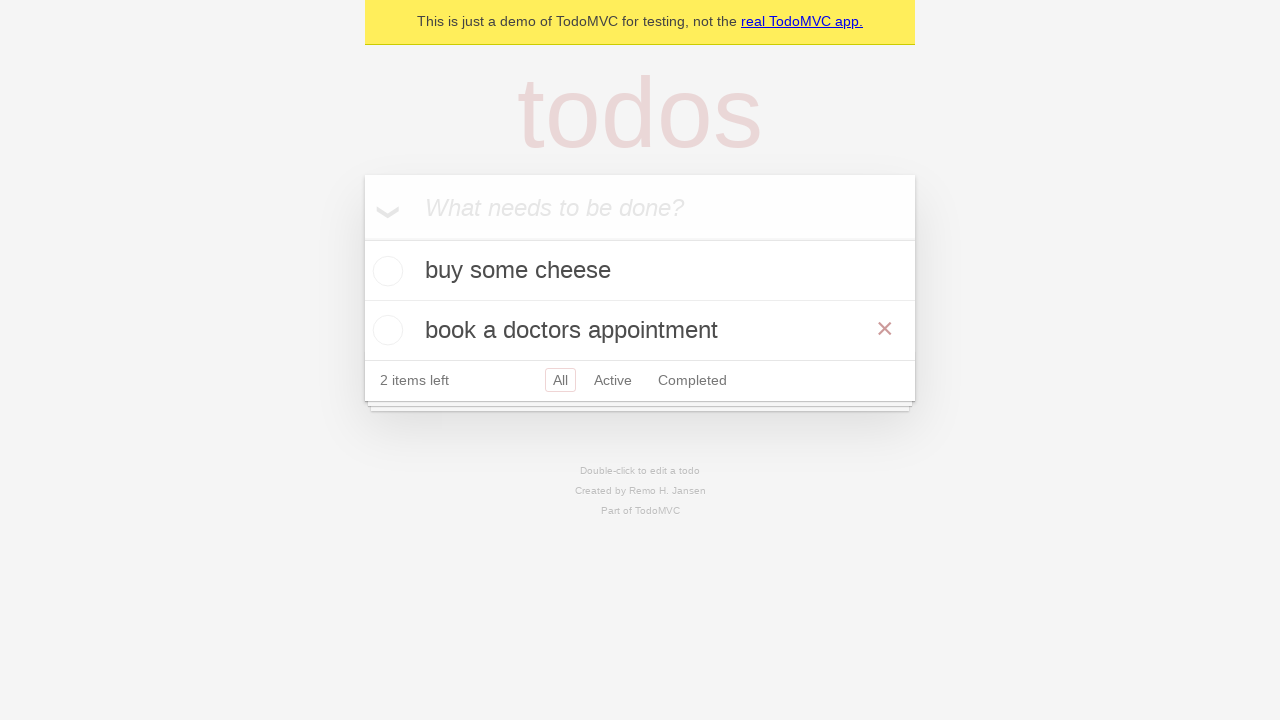

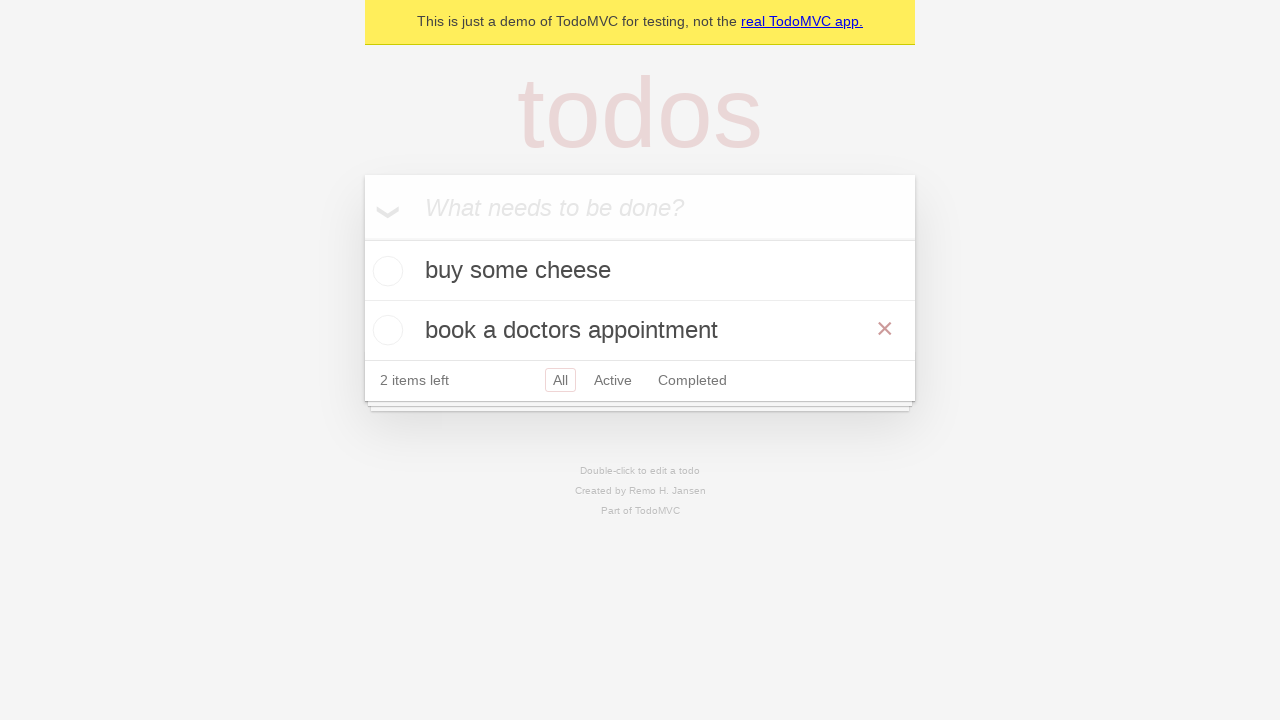